Tests alert/popup handling by triggering a prompt popup, entering text, verifying alert text, dismissing and accepting the alert

Starting URL: https://practice-automation.com/popups/

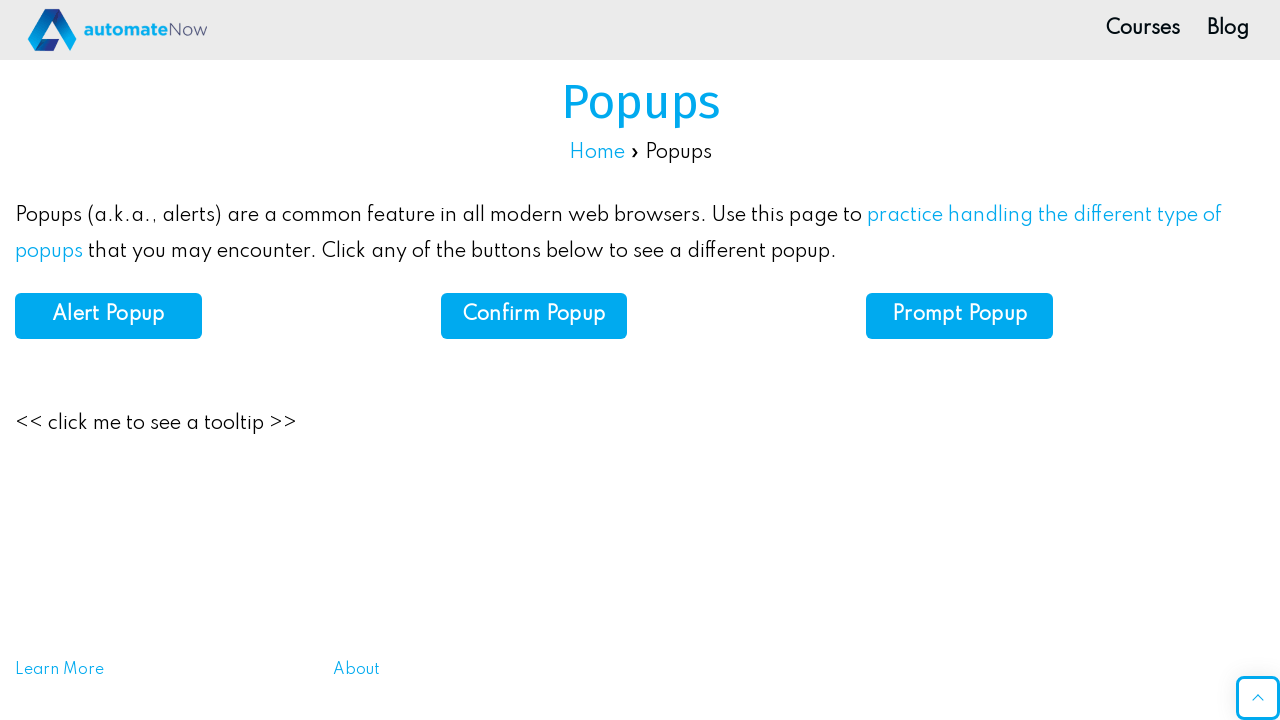

Clicked on Prompt Popup button at (960, 315) on xpath=//b[normalize-space()='Prompt Popup']
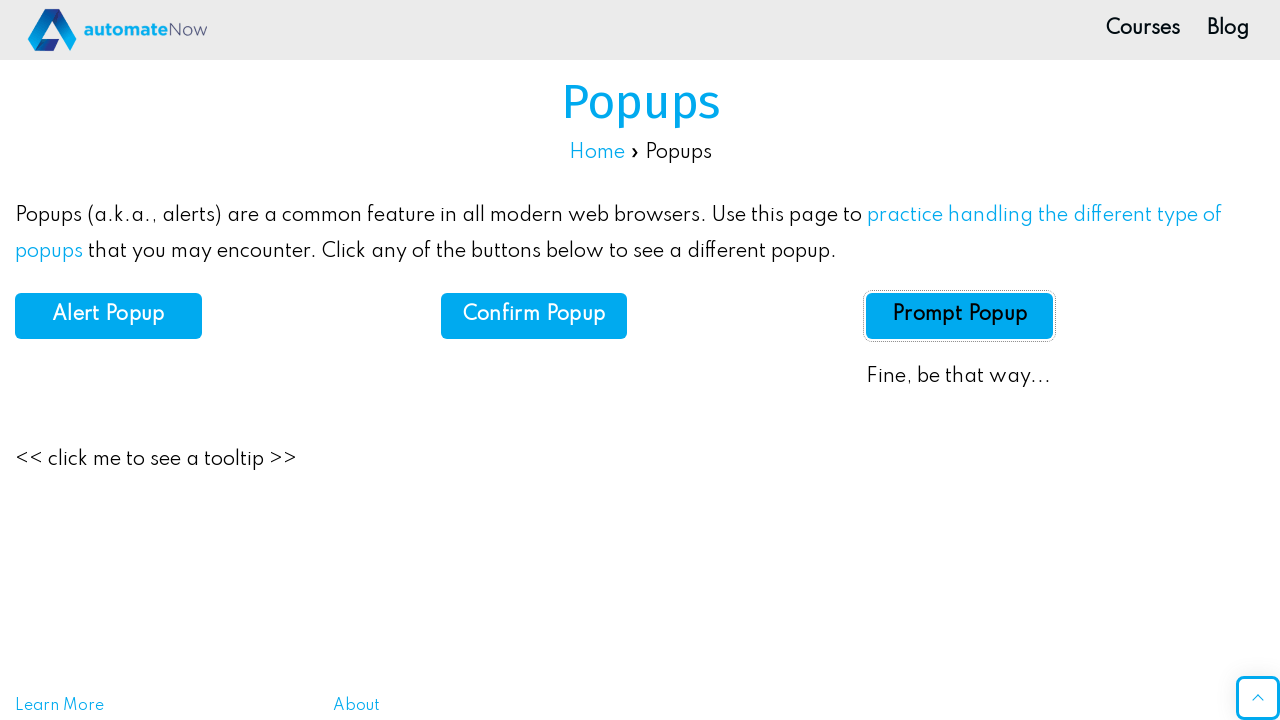

Set up dialog handler to dismiss prompt
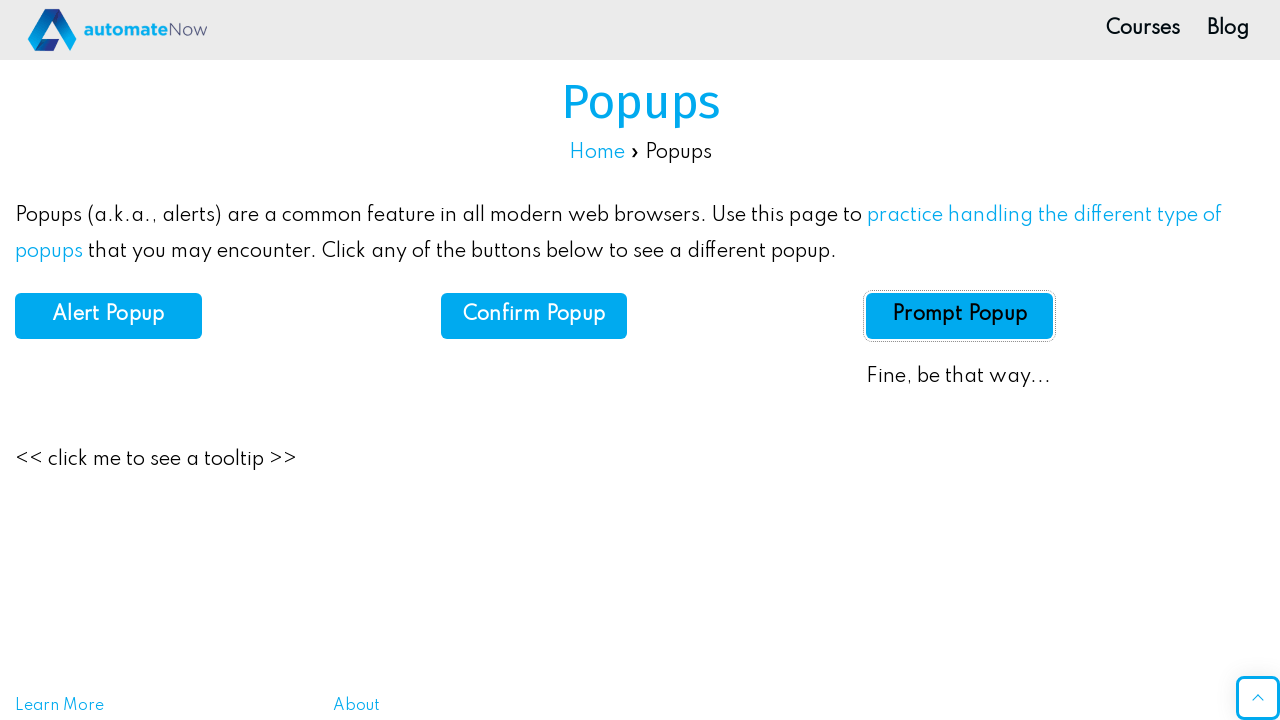

Waited 1 second for dialog to process
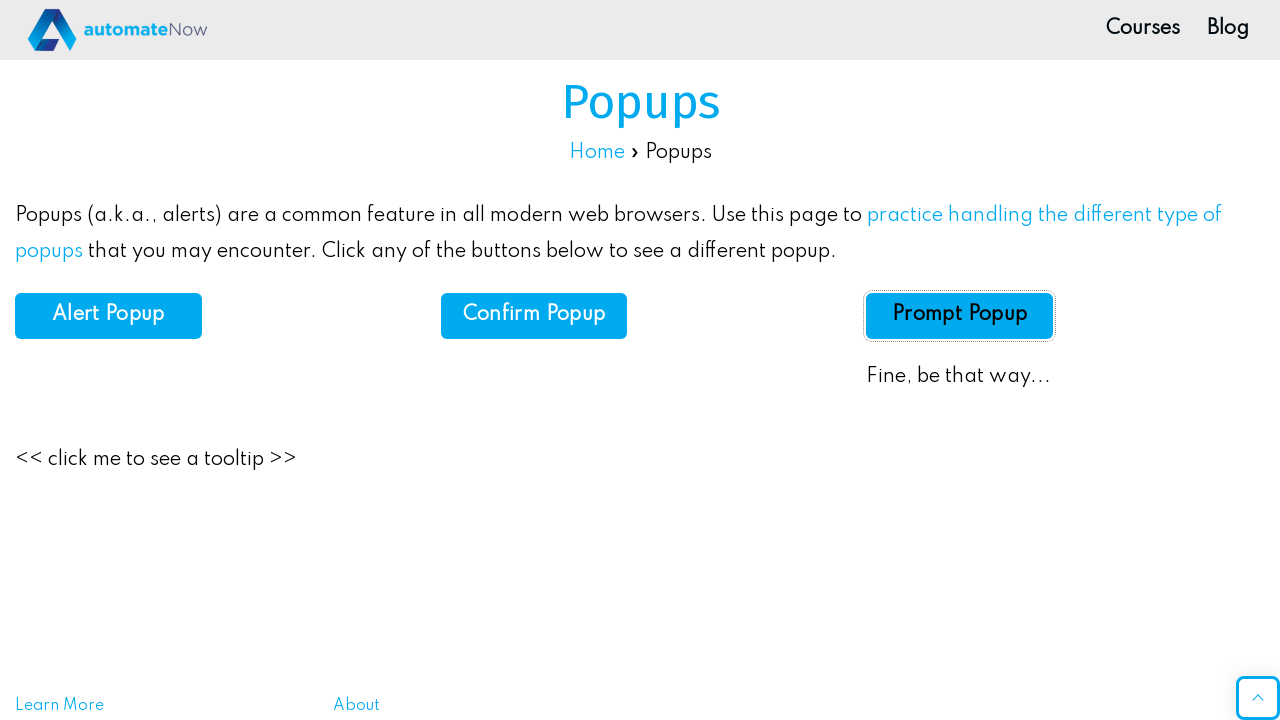

Clicked on Prompt Popup button again at (960, 315) on xpath=//b[normalize-space()='Prompt Popup']
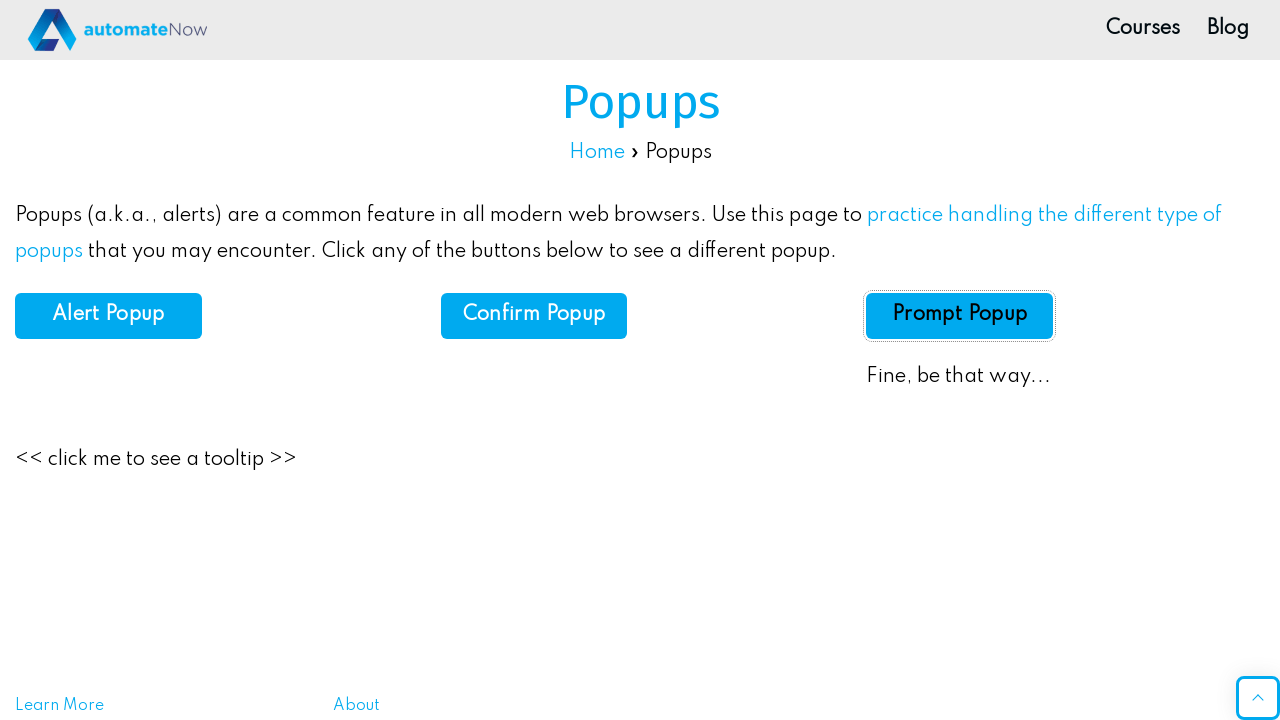

Set up dialog handler to accept prompt with 'Test' text
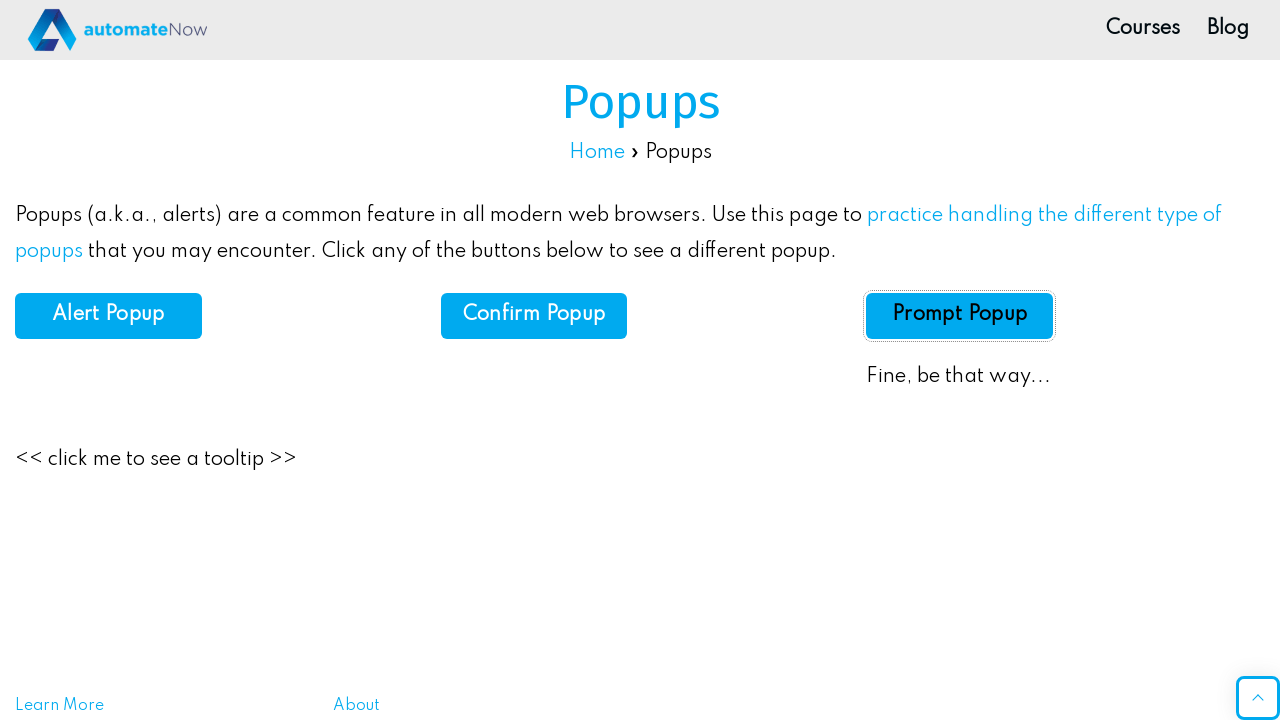

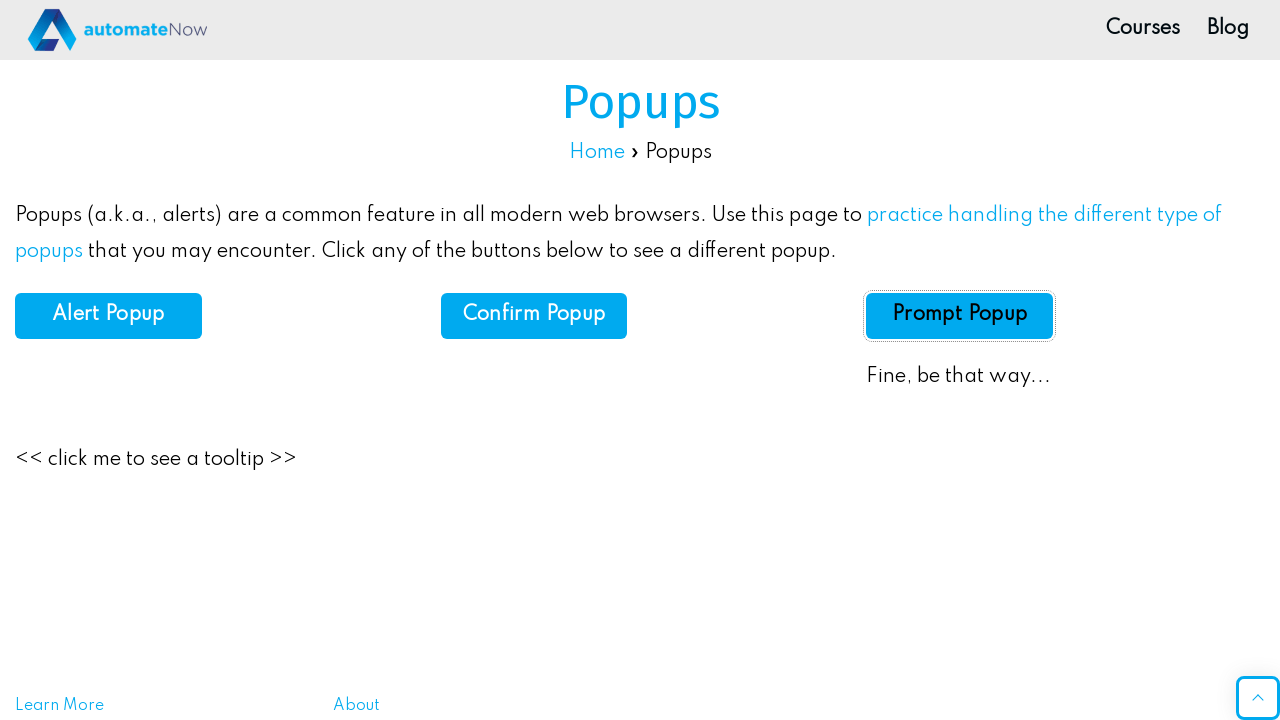